Tests adding an hour in the appointment form by clicking the add button and filling the time field

Starting URL: https://test-a-pet.vercel.app/

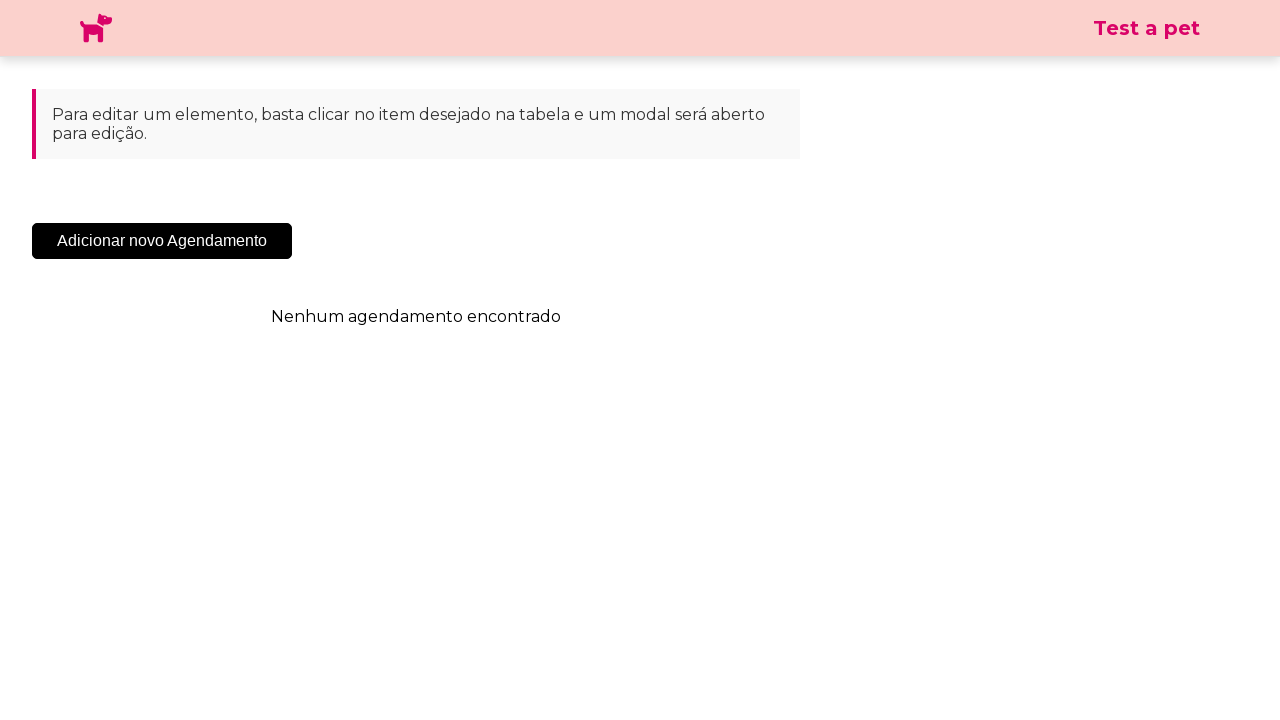

Clicked the 'Add New Appointment' button at (162, 241) on .sc-cHqXqK.kZzwzX
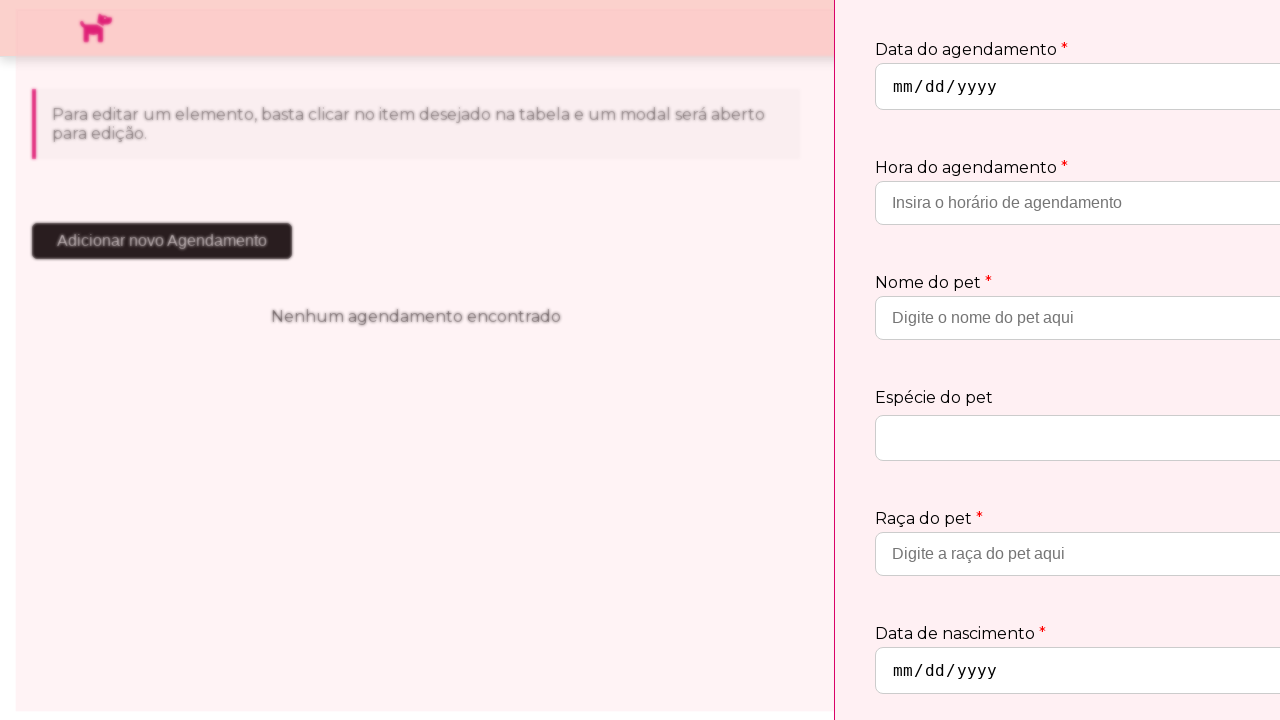

Appointment form modal appeared and became visible
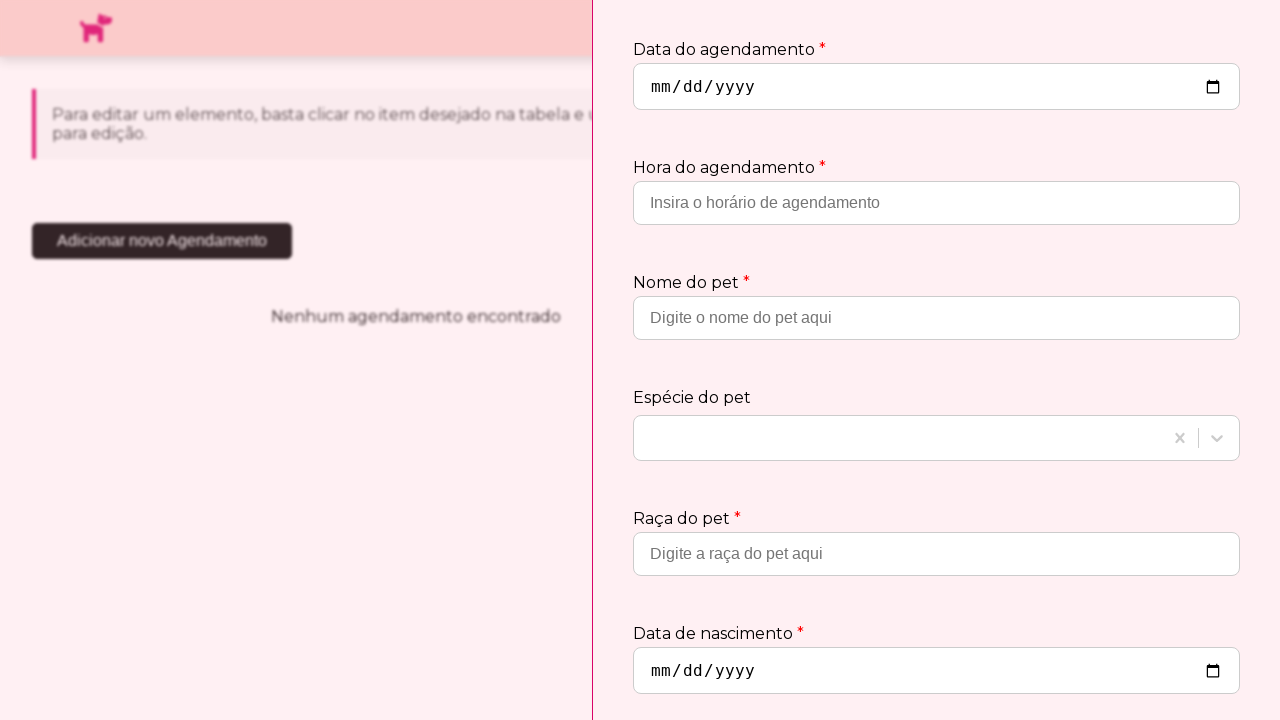

Filled the hour field with '10:30' on input[type='hour']
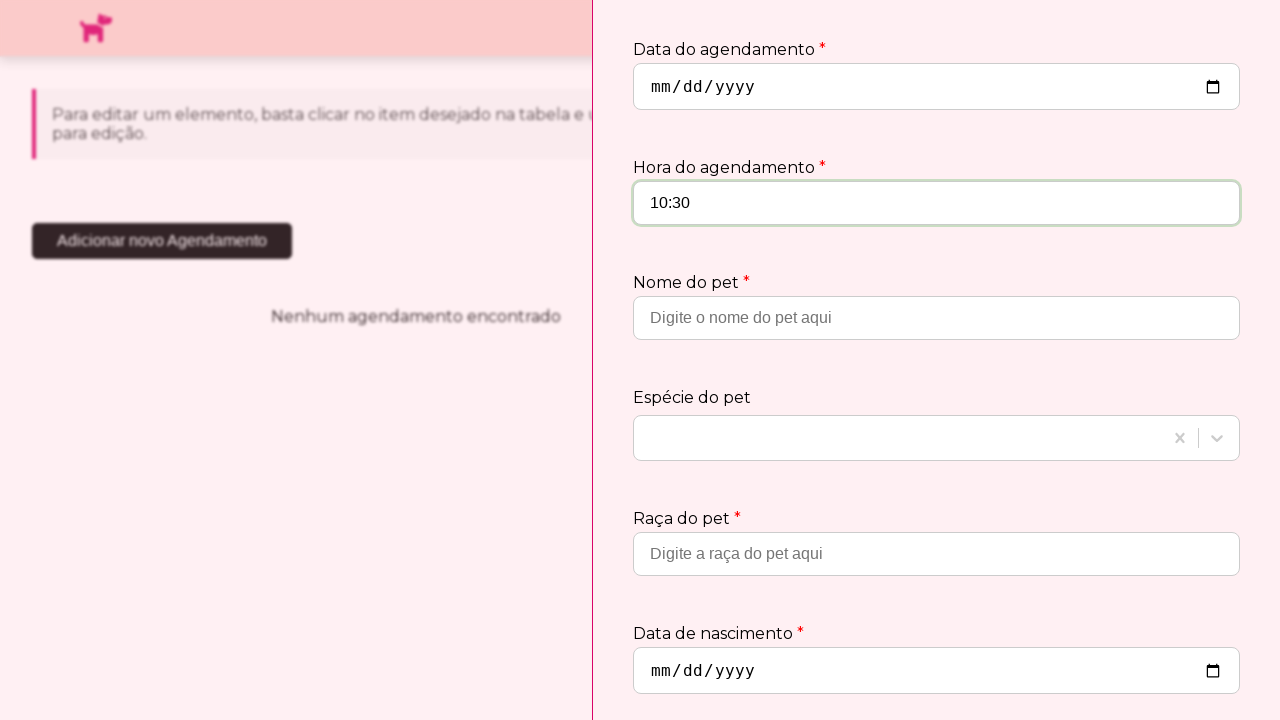

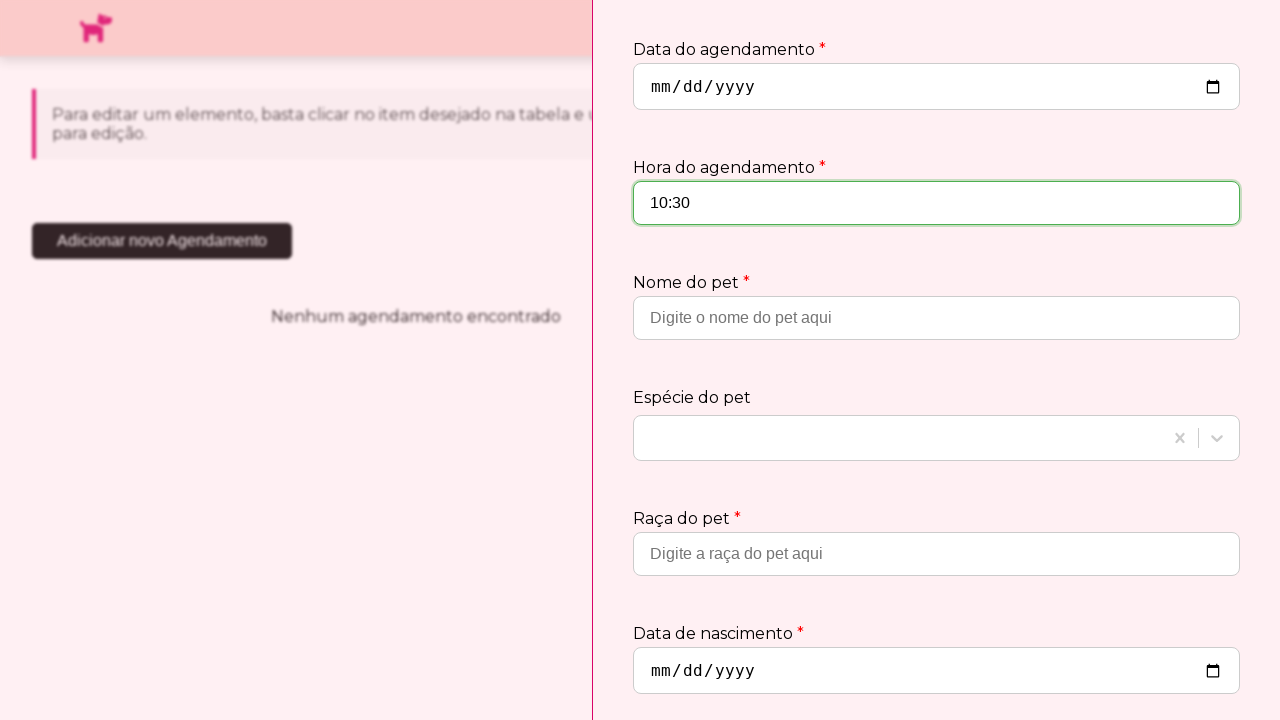